Tests that edits are cancelled when pressing Escape key

Starting URL: https://demo.playwright.dev/todomvc

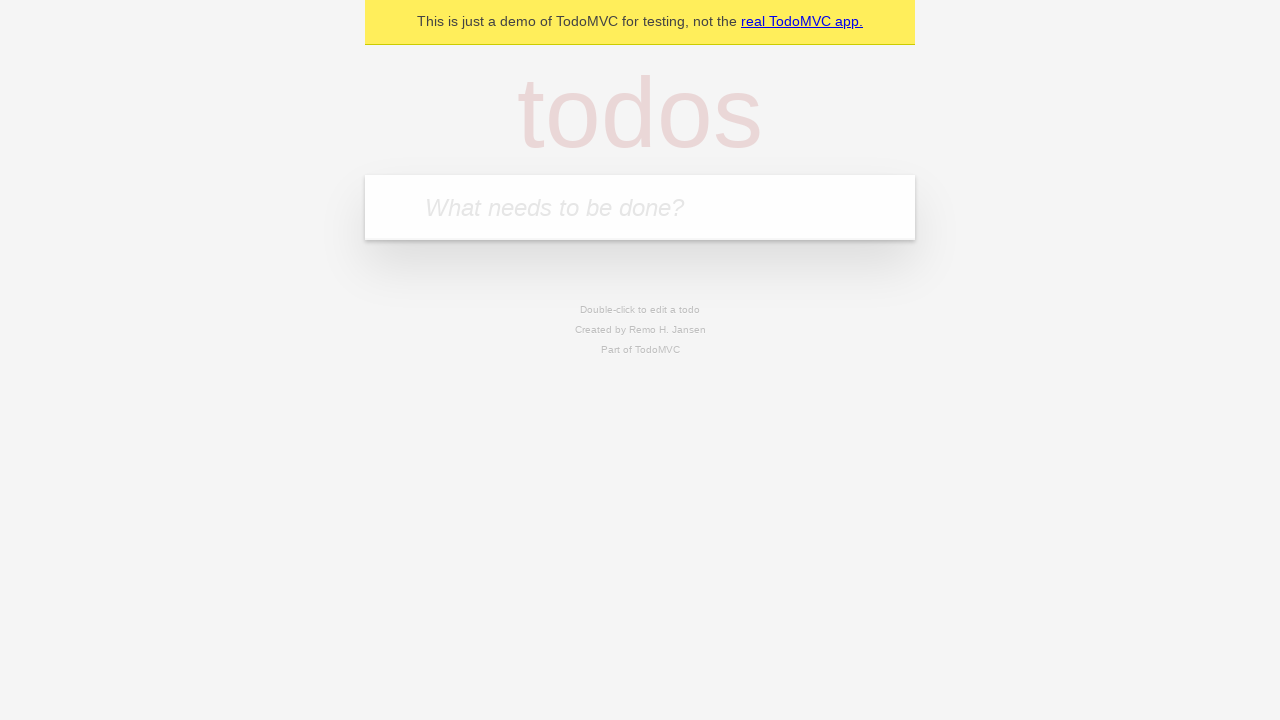

Filled new todo field with 'buy some cheese' on internal:attr=[placeholder="What needs to be done?"i]
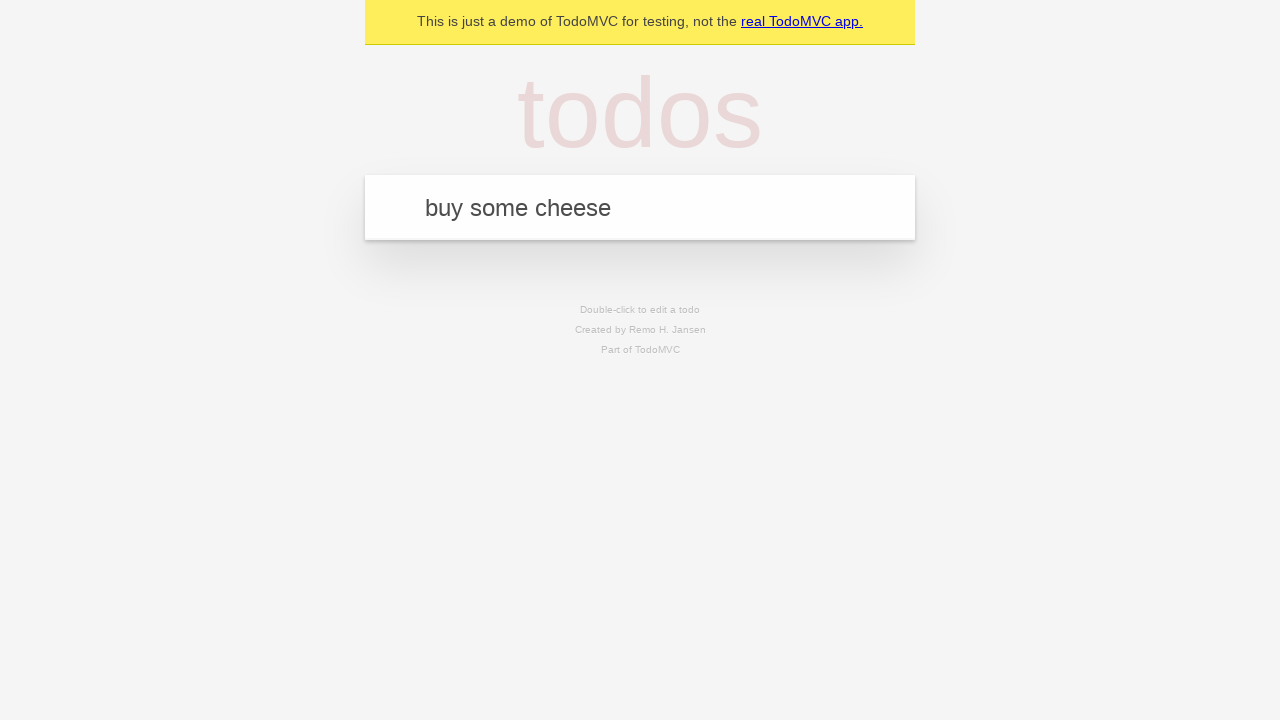

Pressed Enter to create todo 'buy some cheese' on internal:attr=[placeholder="What needs to be done?"i]
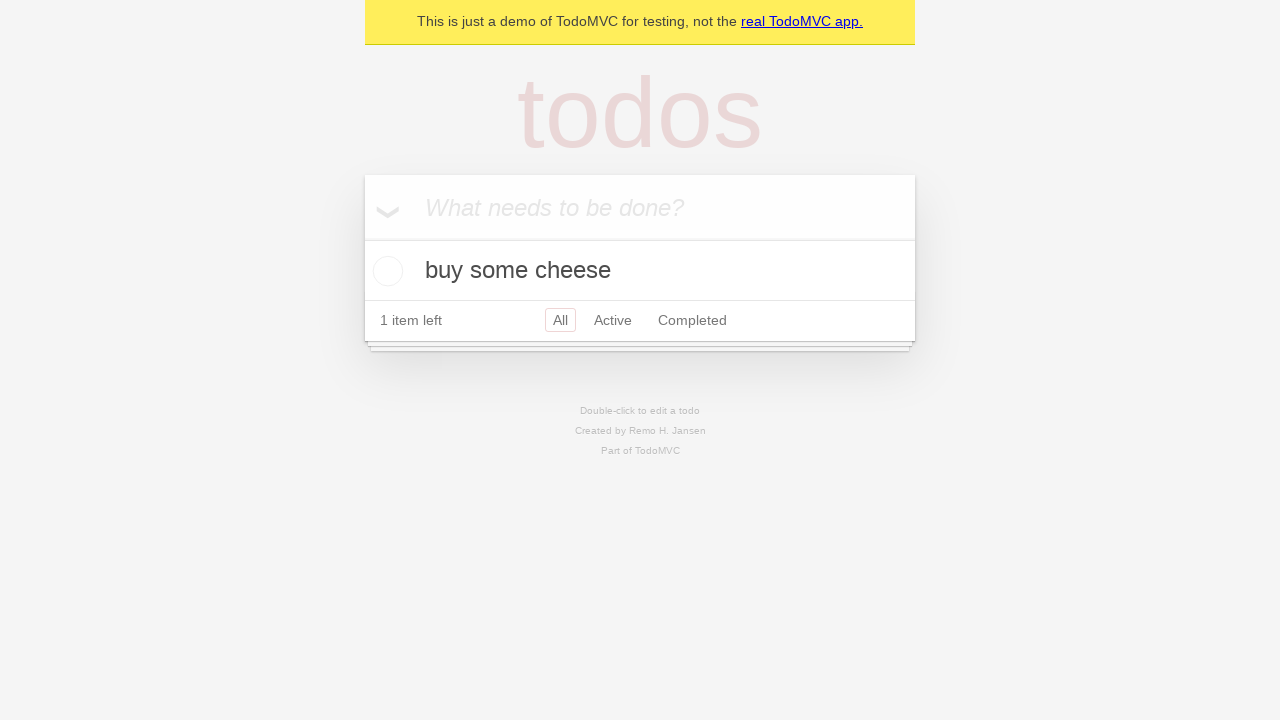

Filled new todo field with 'feed the cat' on internal:attr=[placeholder="What needs to be done?"i]
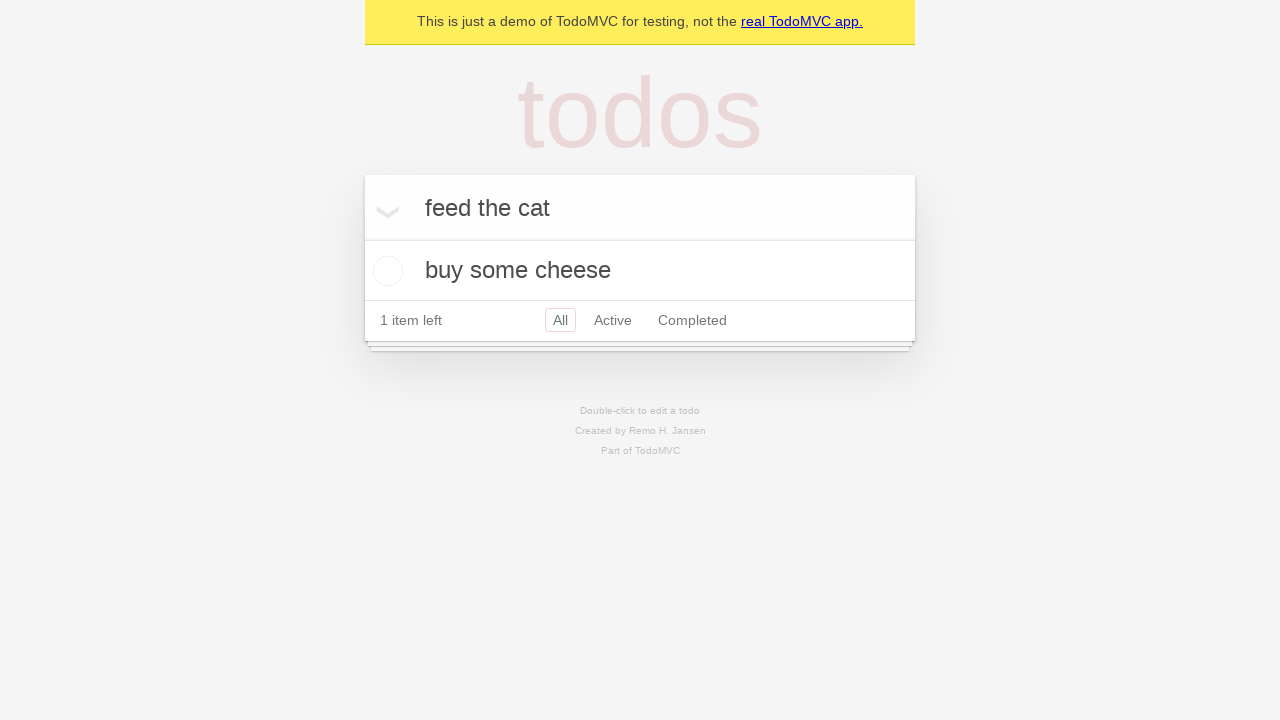

Pressed Enter to create todo 'feed the cat' on internal:attr=[placeholder="What needs to be done?"i]
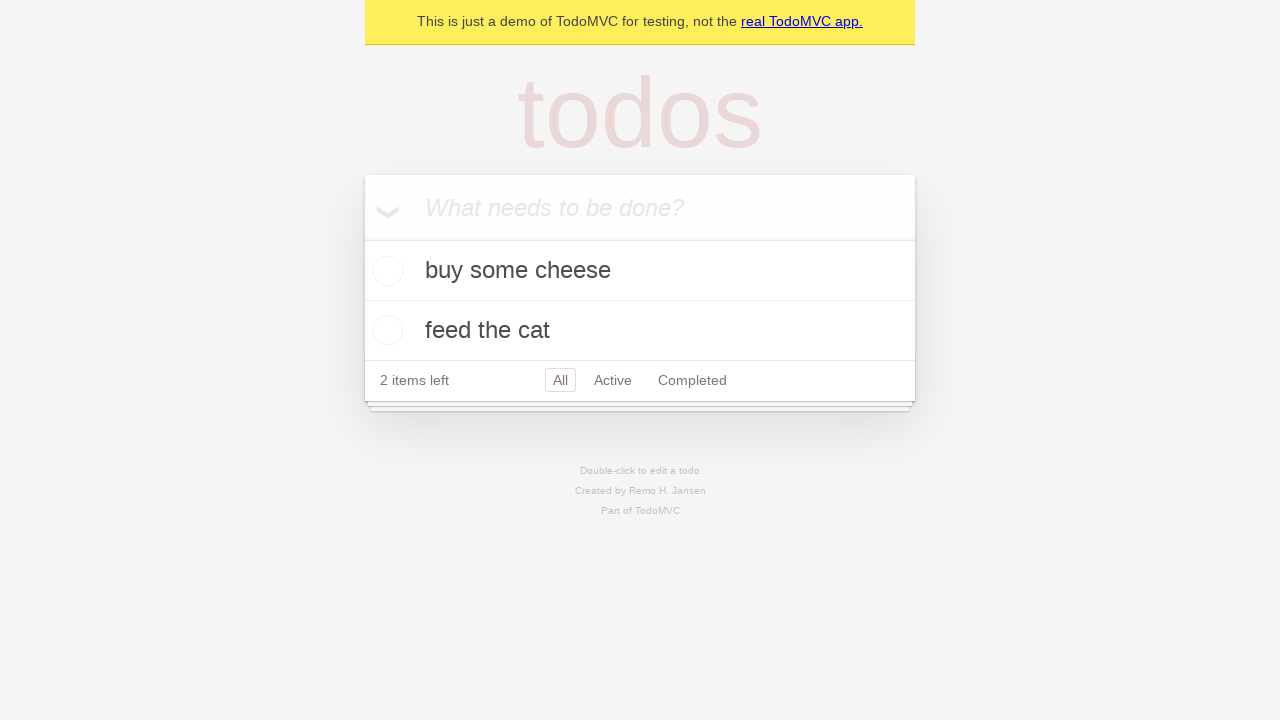

Filled new todo field with 'book a doctors appointment' on internal:attr=[placeholder="What needs to be done?"i]
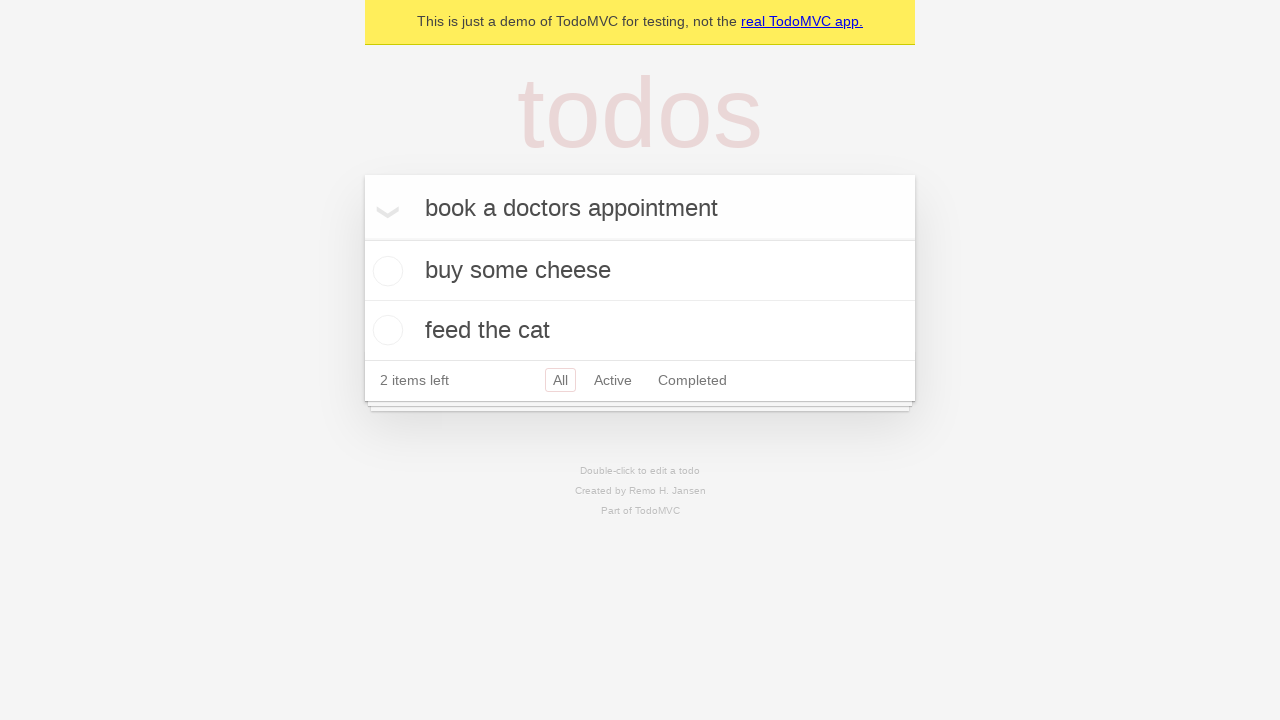

Pressed Enter to create todo 'book a doctors appointment' on internal:attr=[placeholder="What needs to be done?"i]
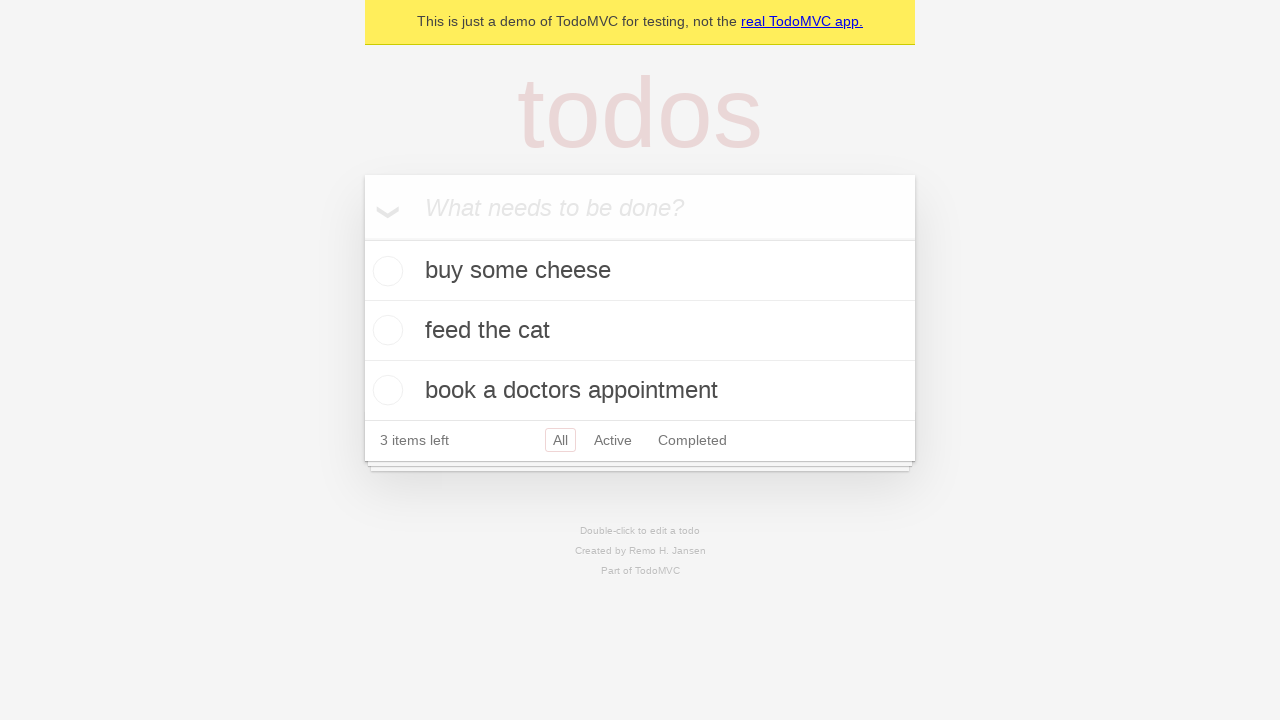

All 3 todos created and loaded
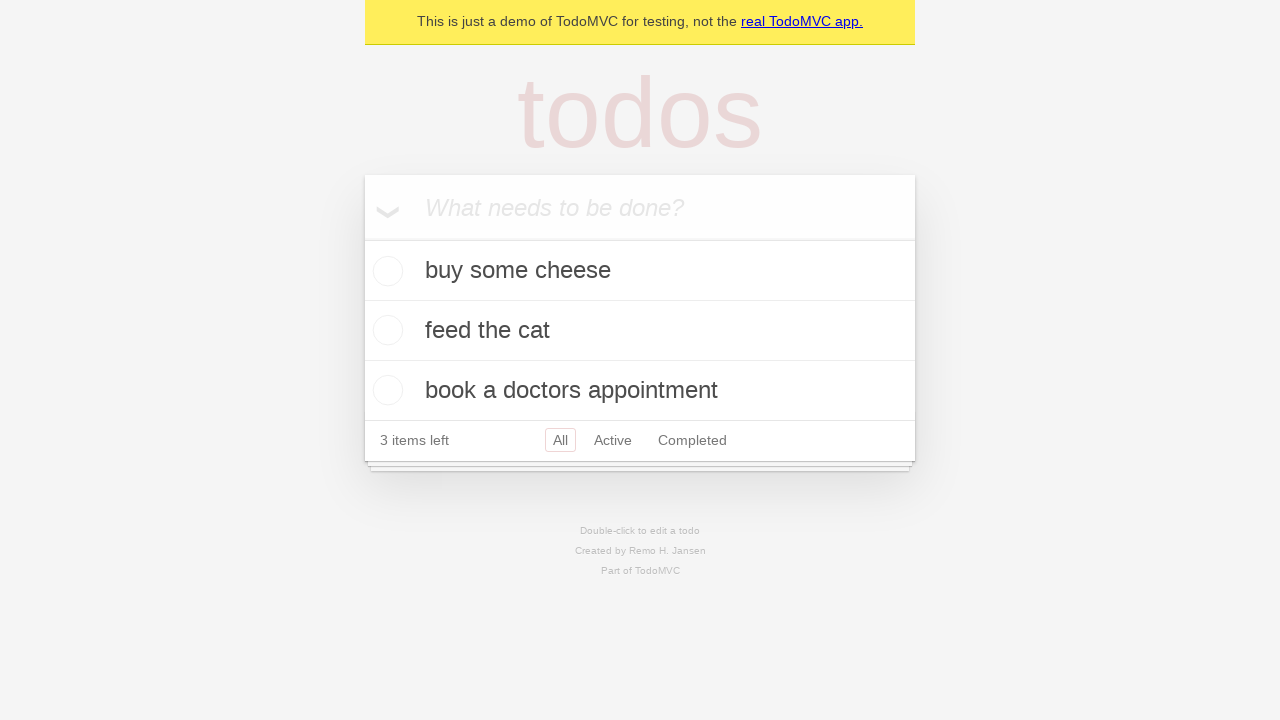

Double-clicked second todo to enter edit mode at (640, 331) on internal:testid=[data-testid="todo-item"s] >> nth=1
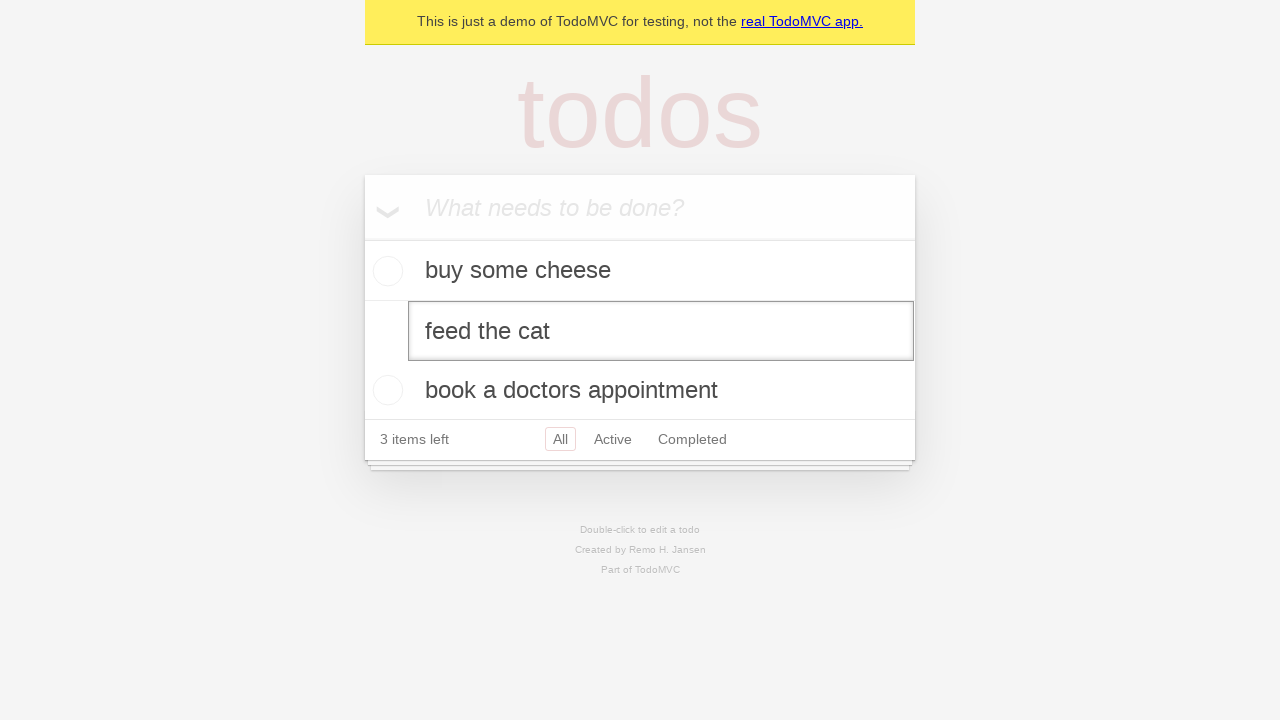

Filled edit field with 'buy some sausages' on internal:testid=[data-testid="todo-item"s] >> nth=1 >> internal:role=textbox[nam
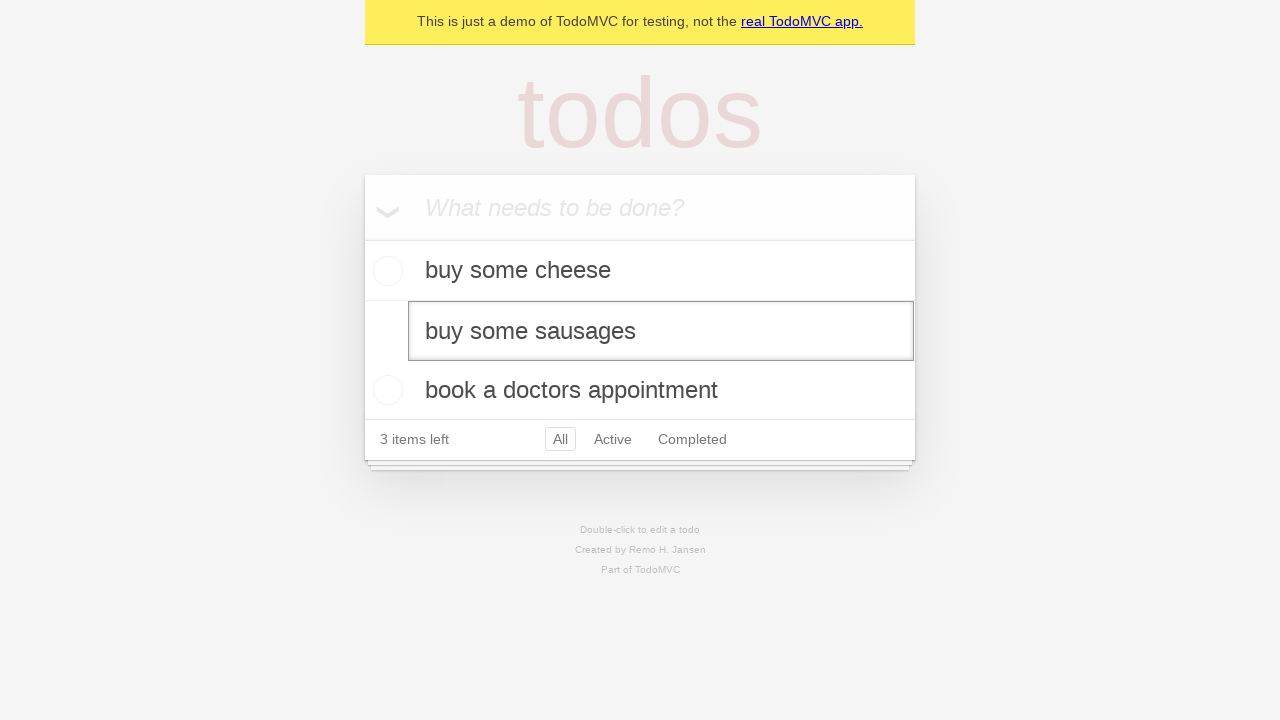

Pressed Escape to cancel edit on internal:testid=[data-testid="todo-item"s] >> nth=1 >> internal:role=textbox[nam
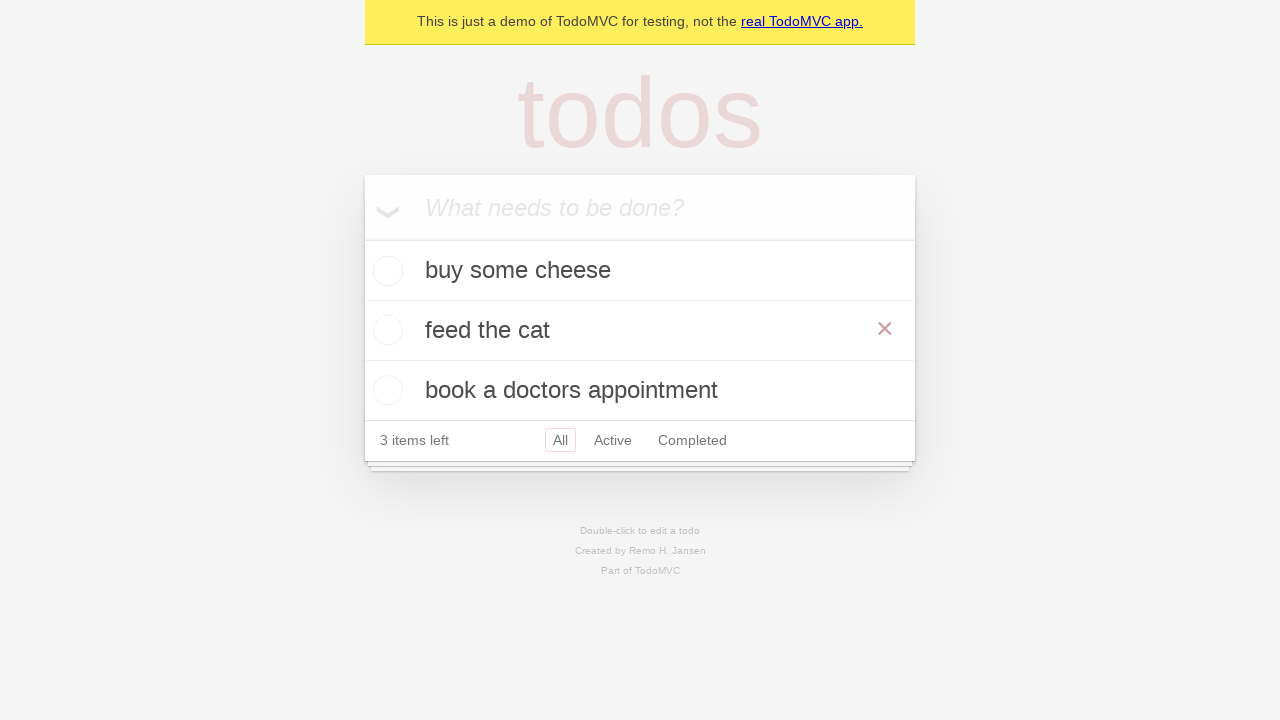

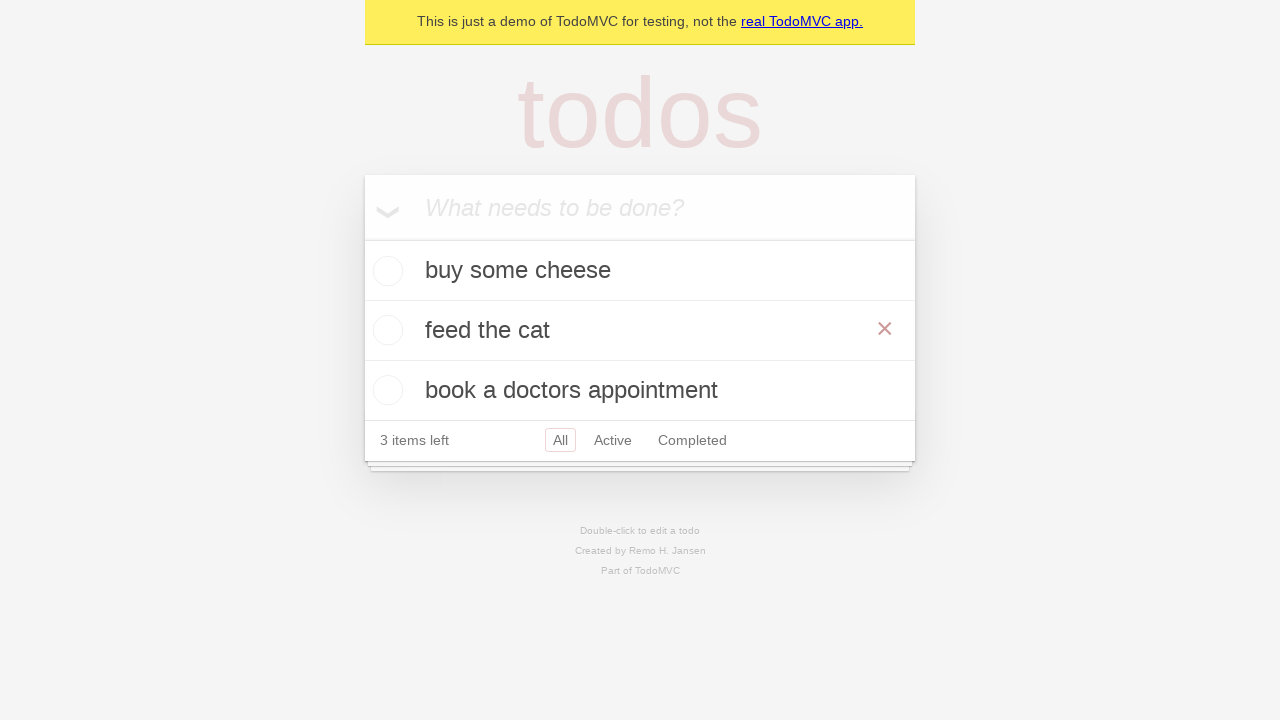